Tests that the Clear completed button displays correct text when items are completed

Starting URL: https://demo.playwright.dev/todomvc

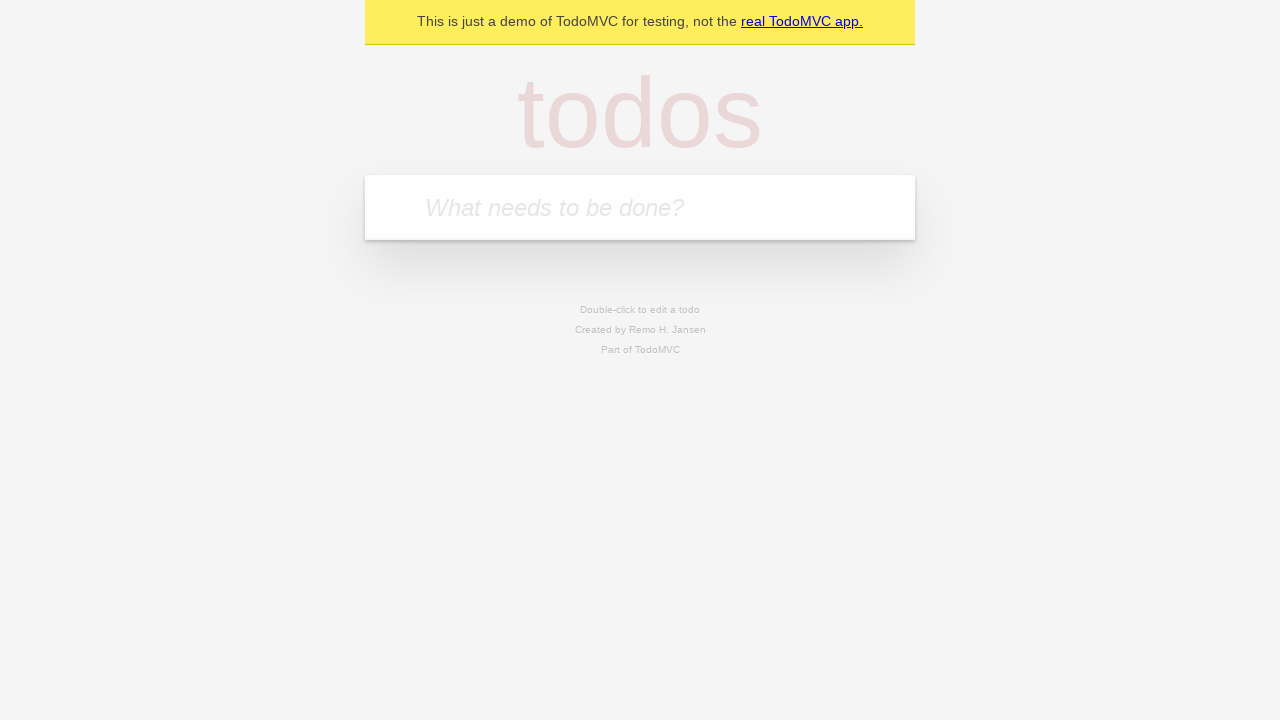

Filled todo input with 'buy some cheese' on internal:attr=[placeholder="What needs to be done?"i]
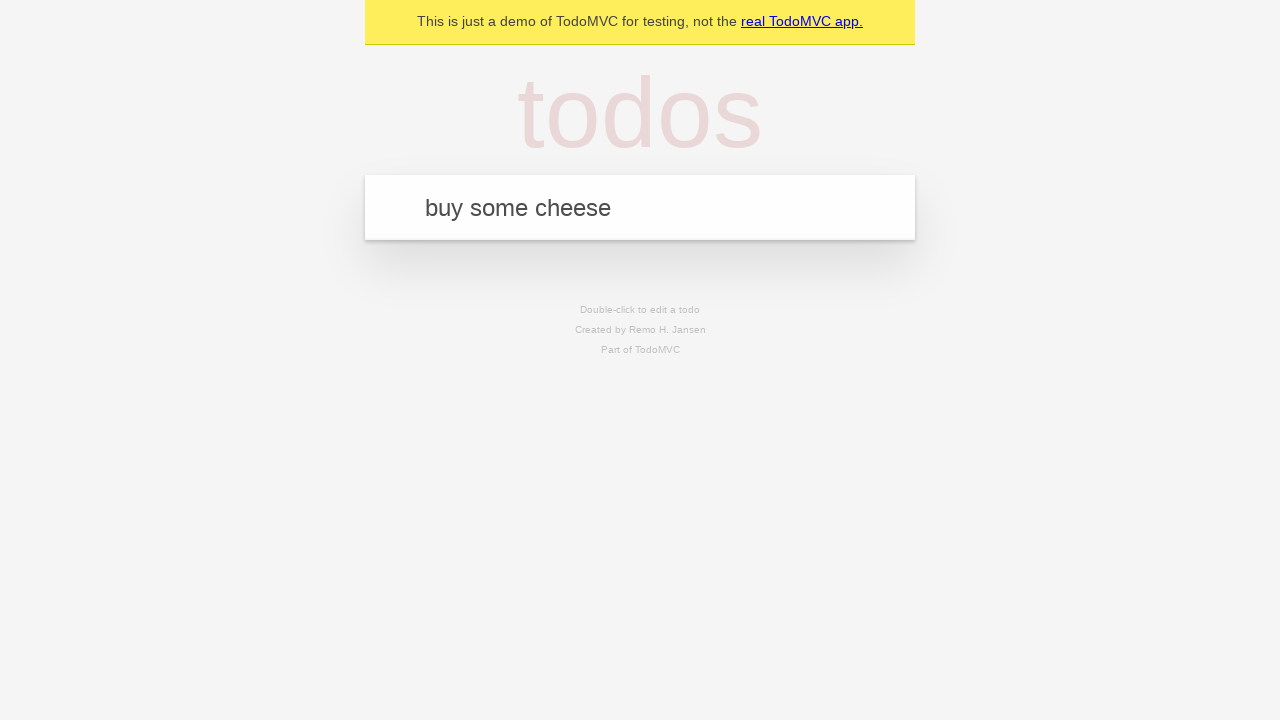

Pressed Enter to add 'buy some cheese' to the todo list on internal:attr=[placeholder="What needs to be done?"i]
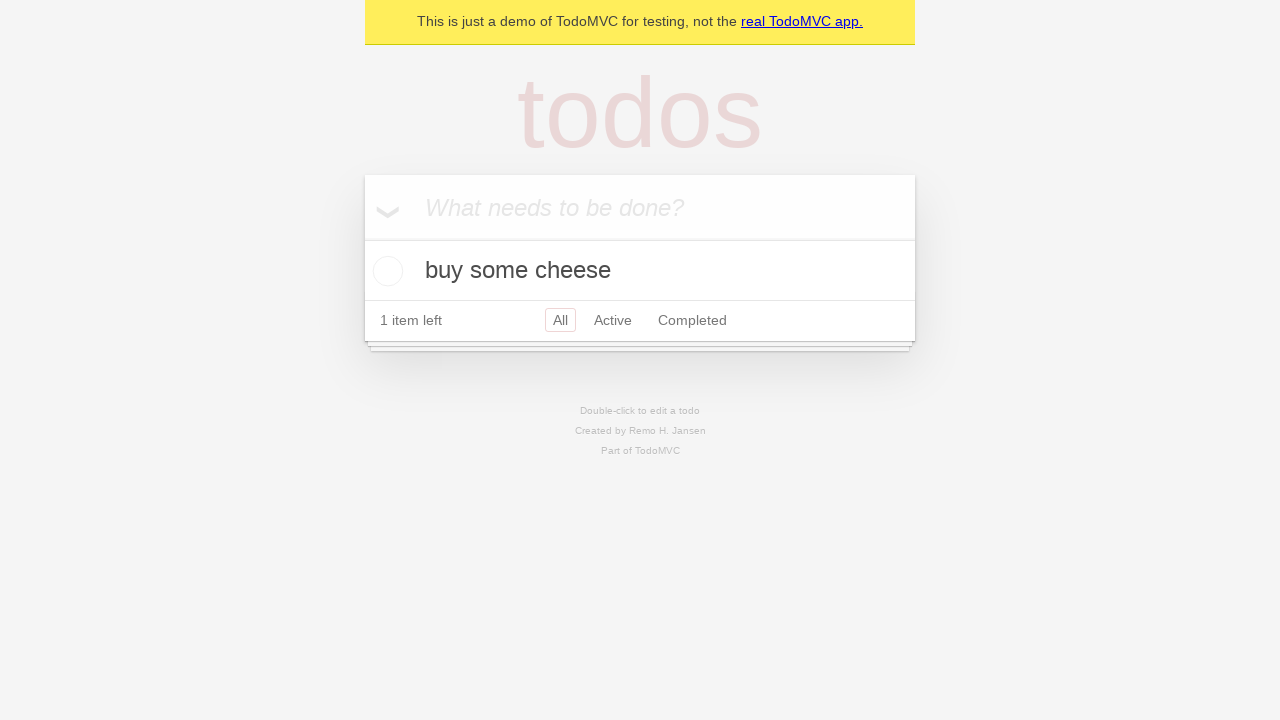

Filled todo input with 'feed the cat' on internal:attr=[placeholder="What needs to be done?"i]
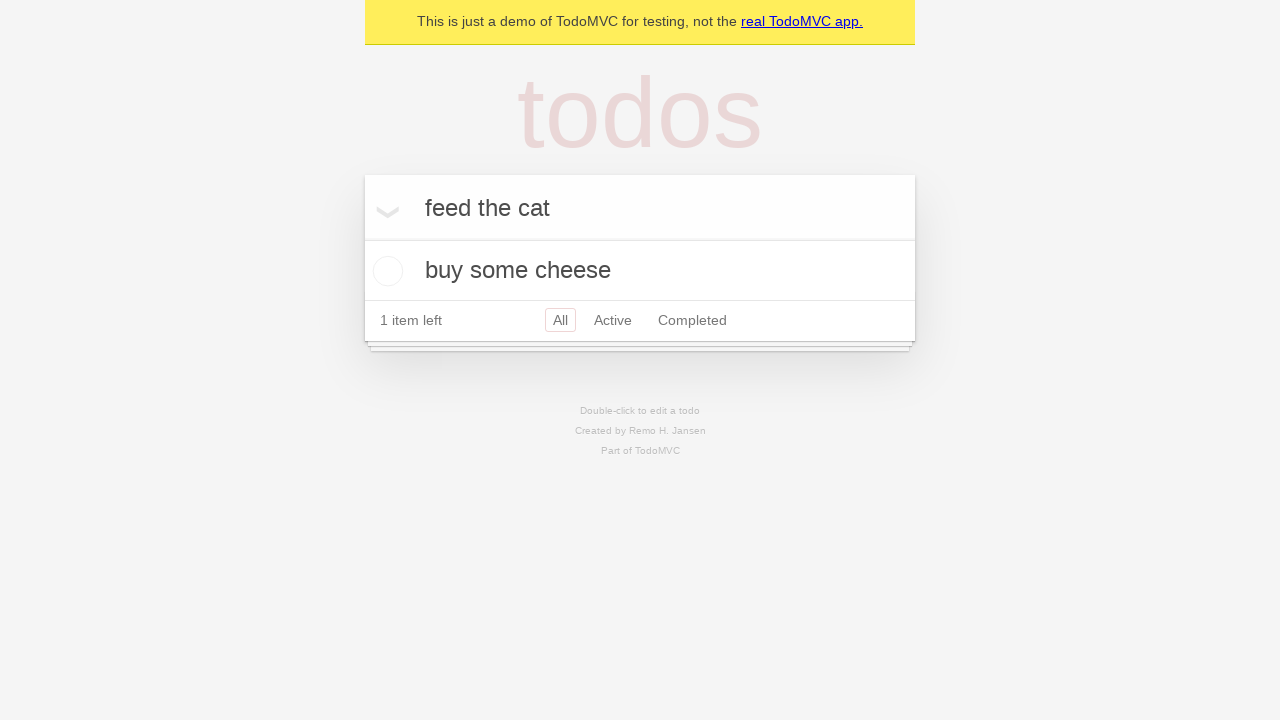

Pressed Enter to add 'feed the cat' to the todo list on internal:attr=[placeholder="What needs to be done?"i]
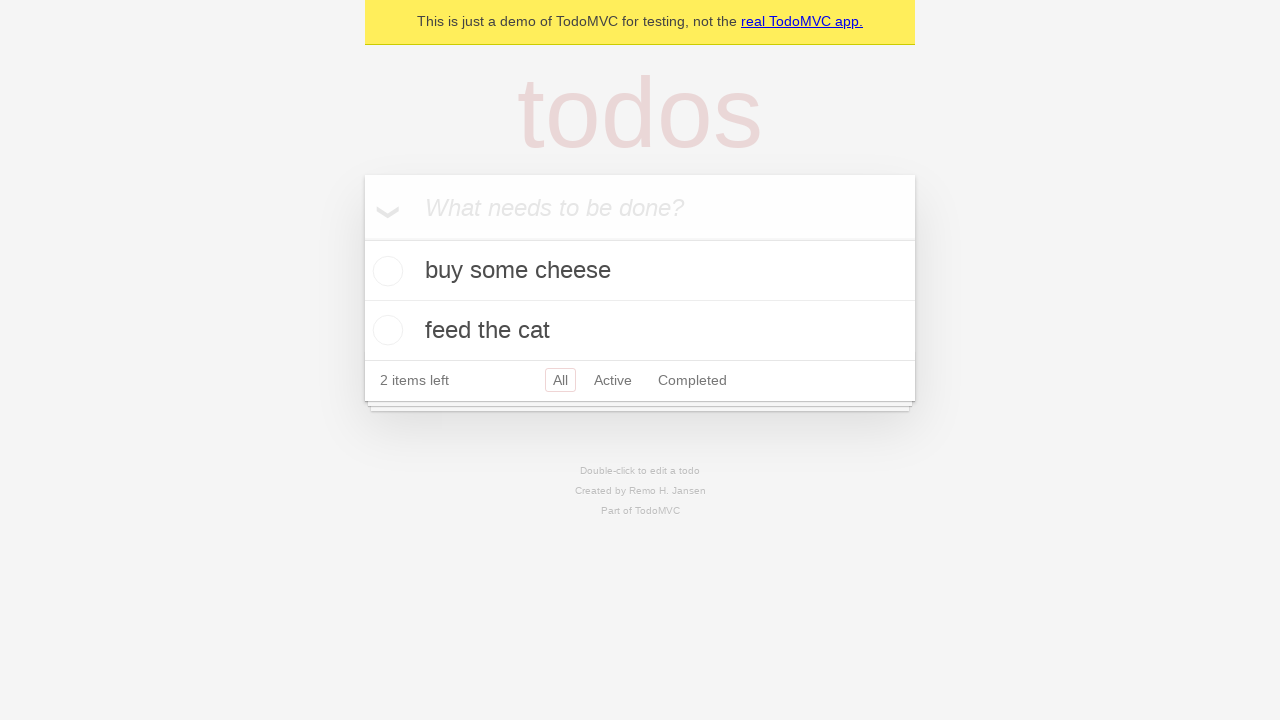

Filled todo input with 'book a doctors appointment' on internal:attr=[placeholder="What needs to be done?"i]
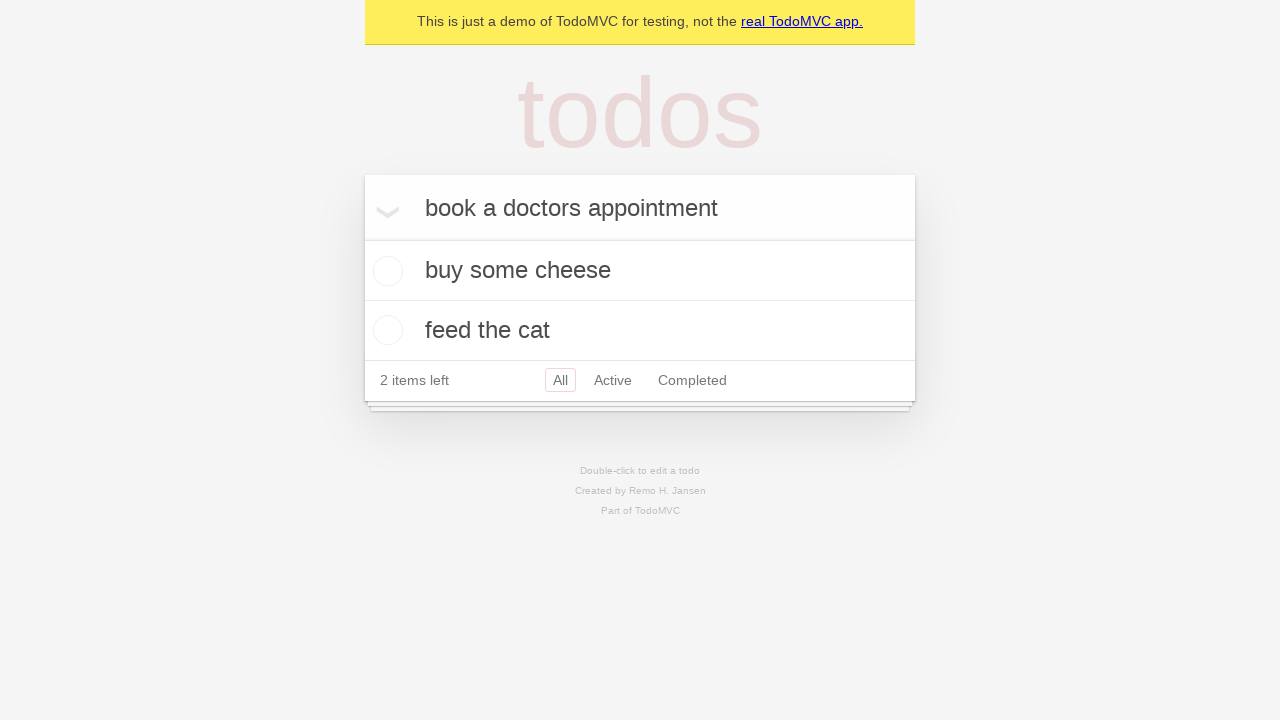

Pressed Enter to add 'book a doctors appointment' to the todo list on internal:attr=[placeholder="What needs to be done?"i]
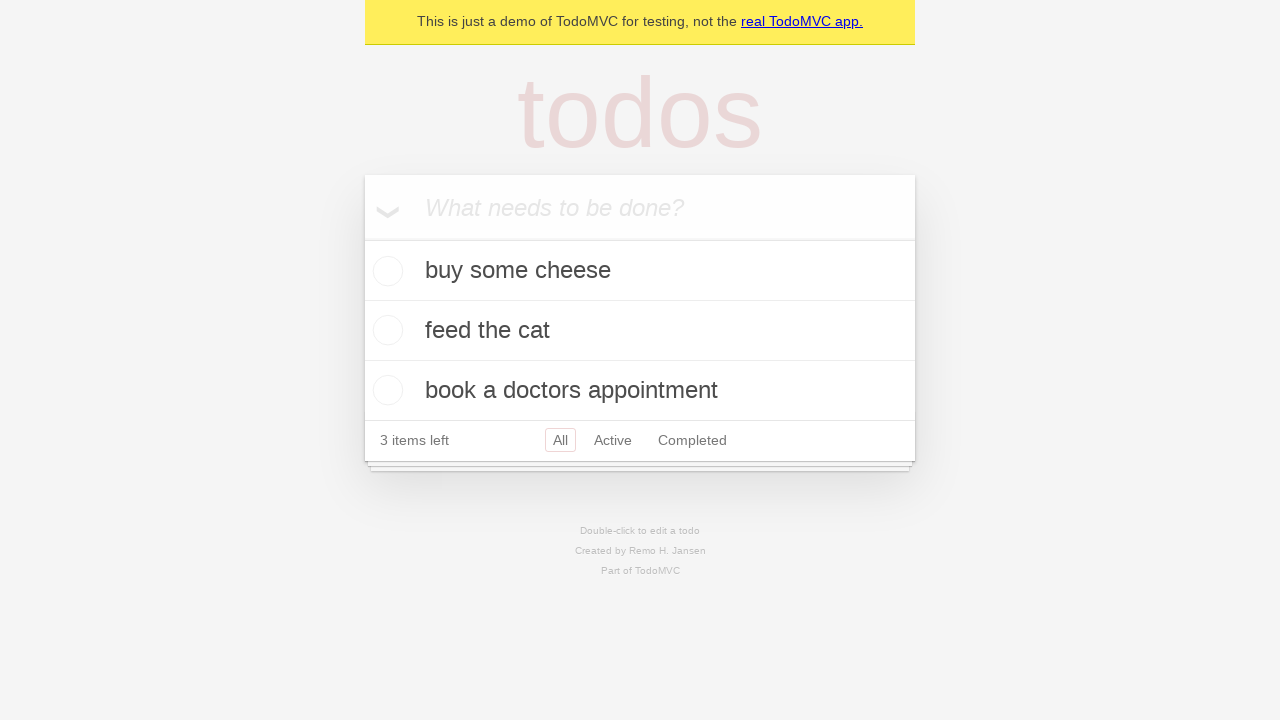

Waited for all 3 todo items to be added to the DOM
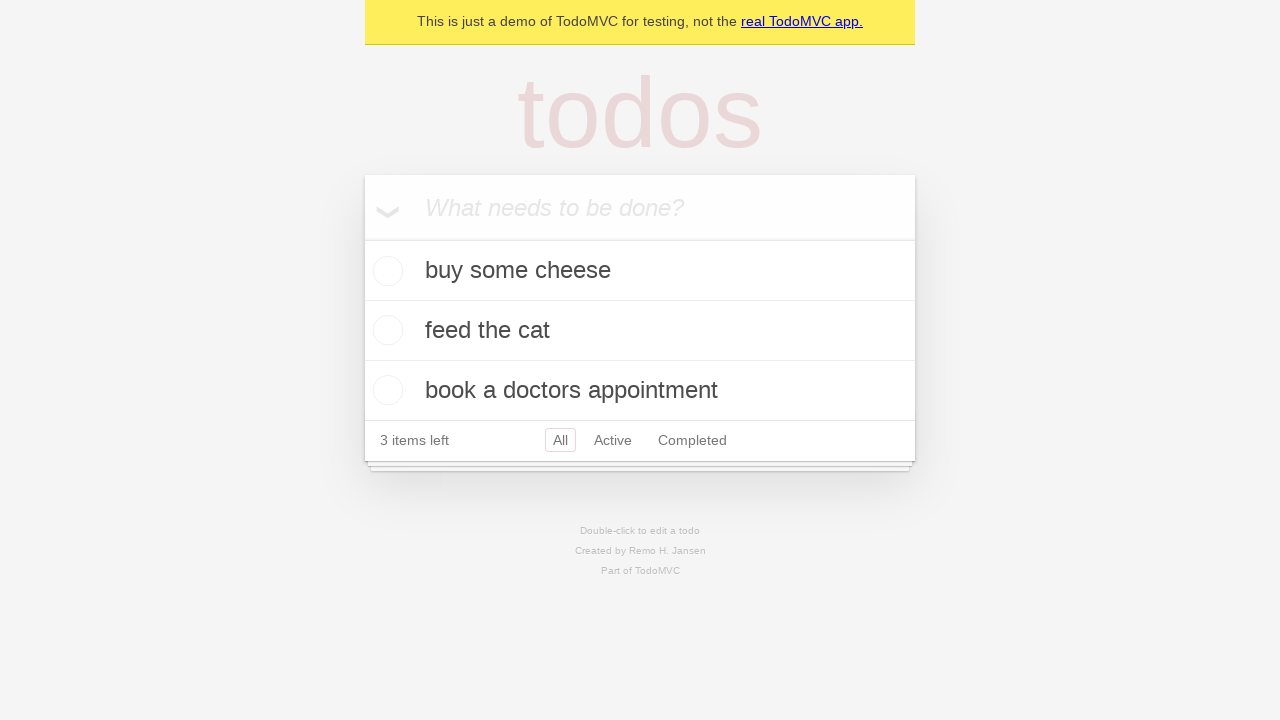

Checked the first todo item as completed at (385, 271) on .todo-list li .toggle >> nth=0
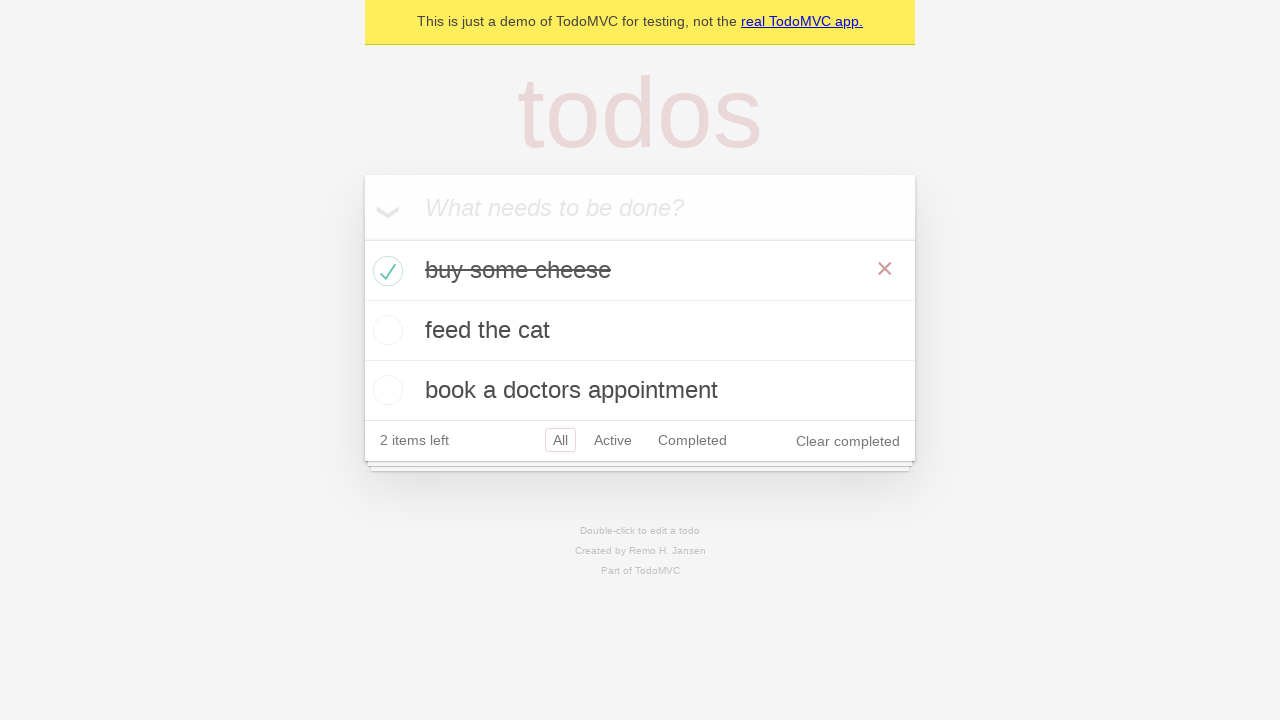

Clear completed button appeared after marking item as completed
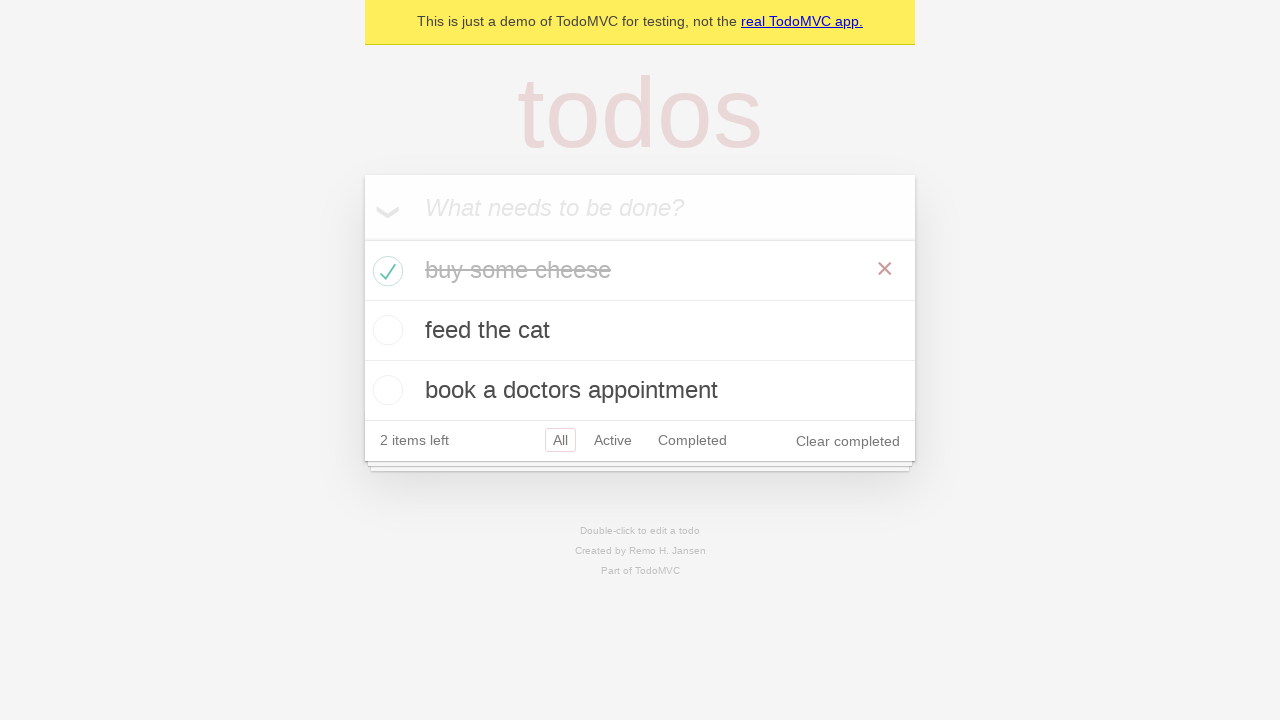

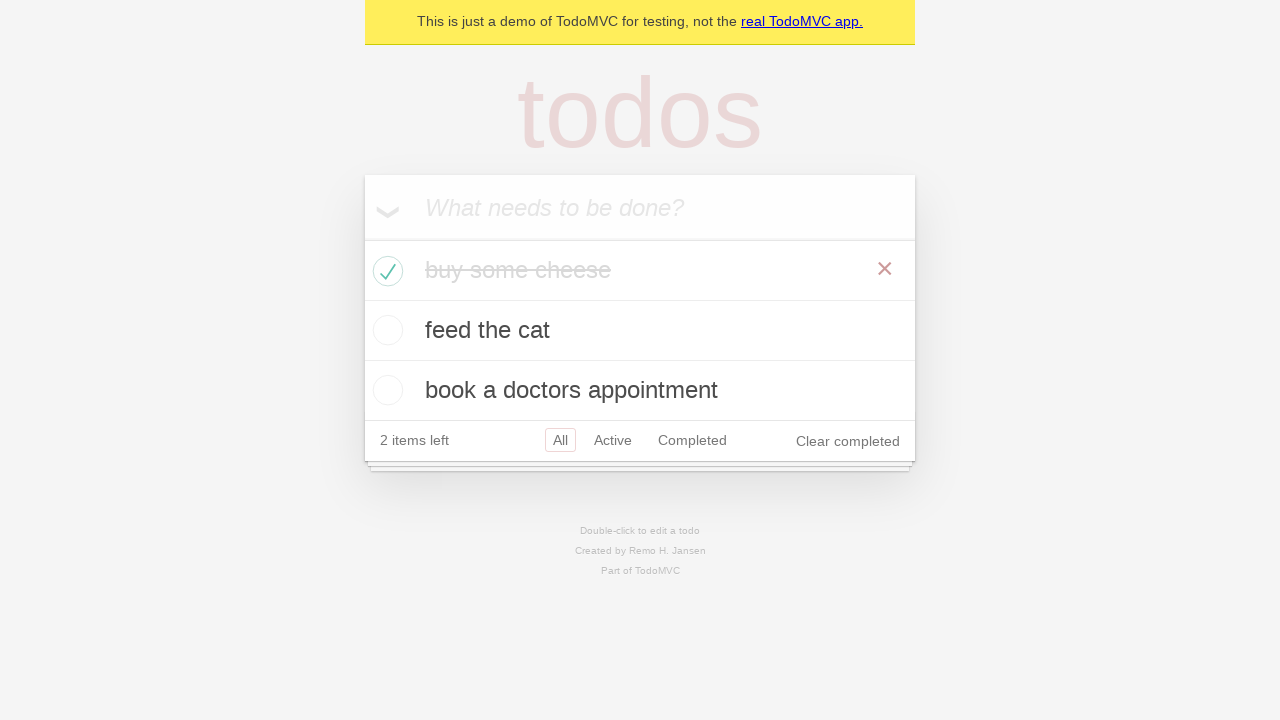